Tests product browsing by clicking on the Phones category link

Starting URL: https://www.demoblaze.com/

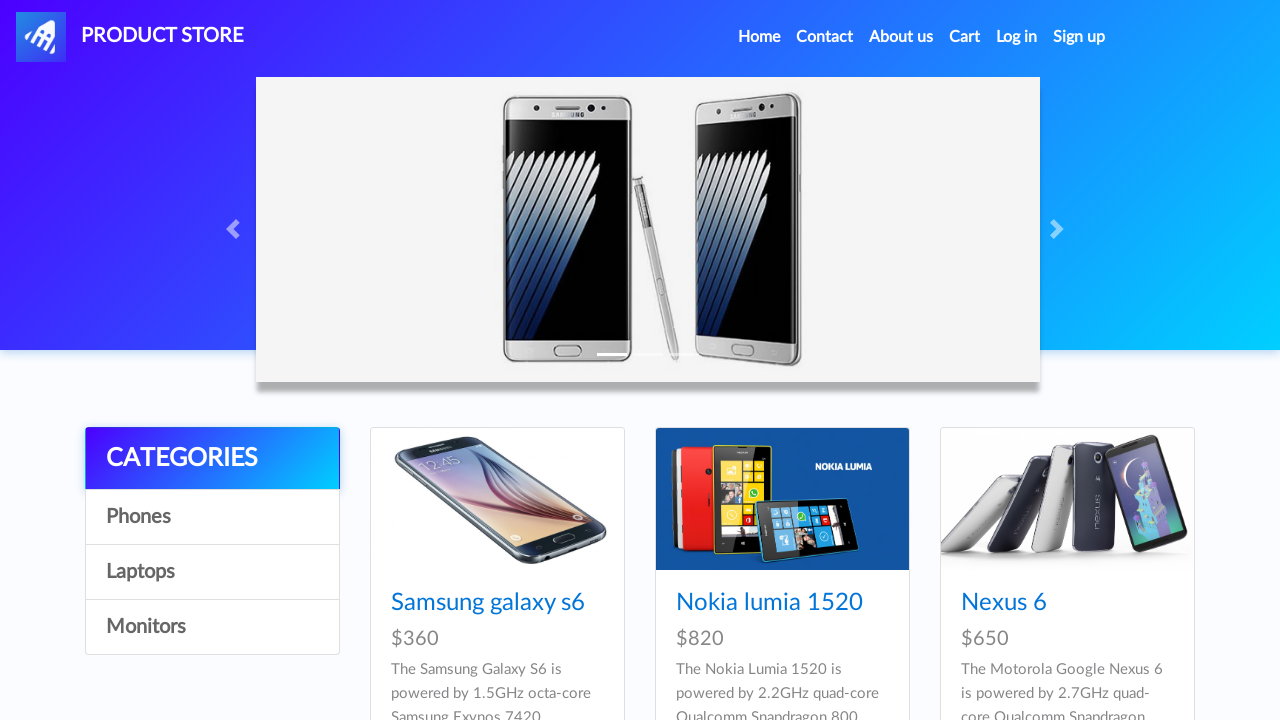

Navigated to DemoBlaze home page
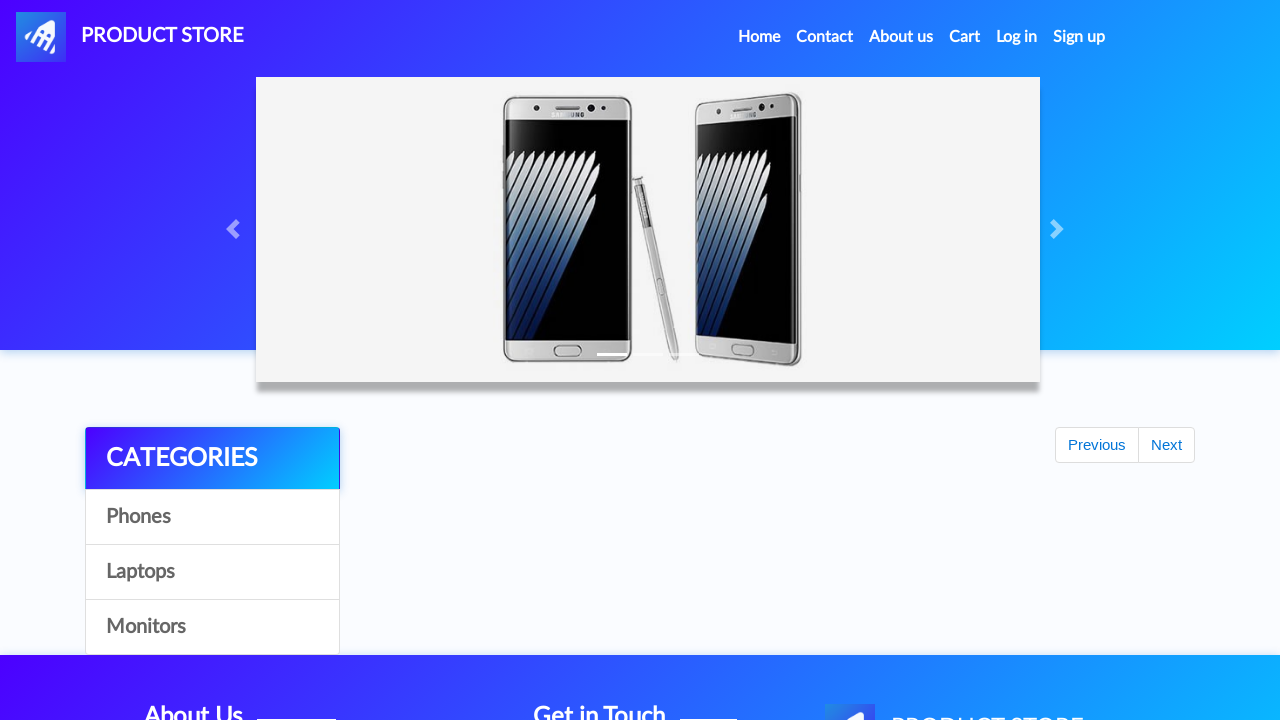

Clicked on Phones category link at (212, 517) on xpath=//a[@class='list-group-item'][contains(text(),'Phones')]
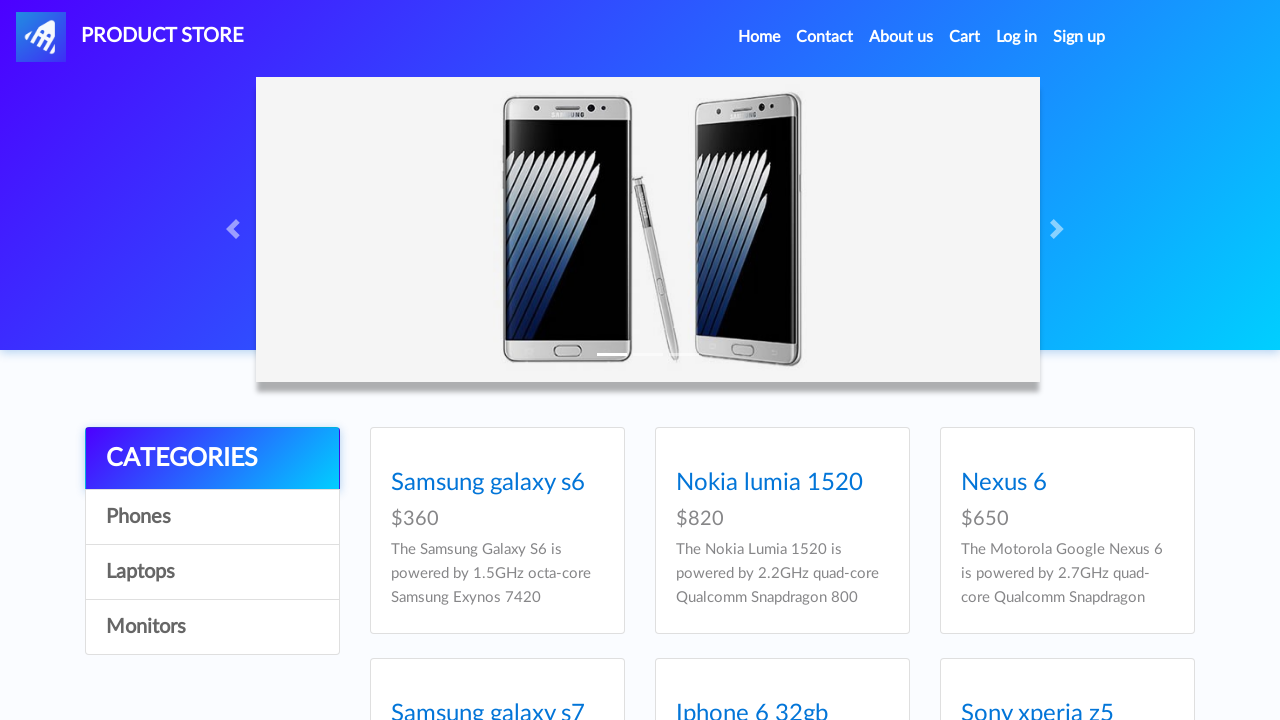

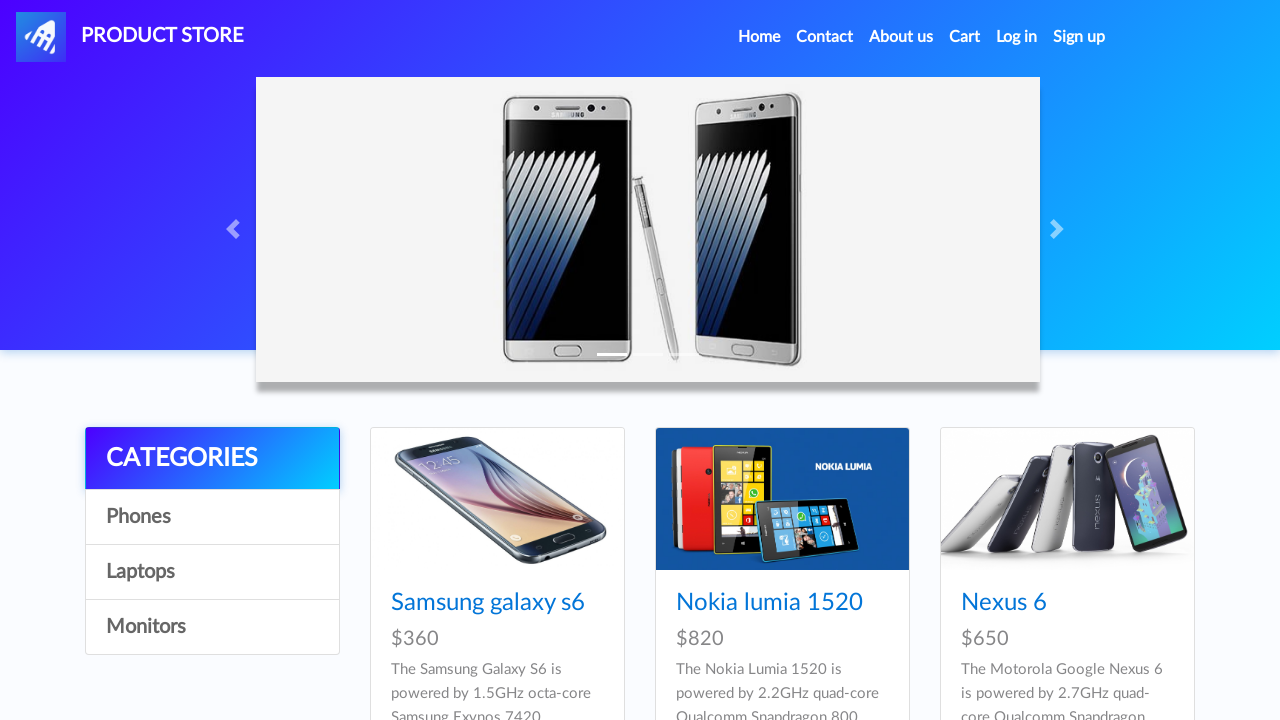